Launches the VoiceWatch application and maximizes the browser window

Starting URL: https://services.empirix.com/

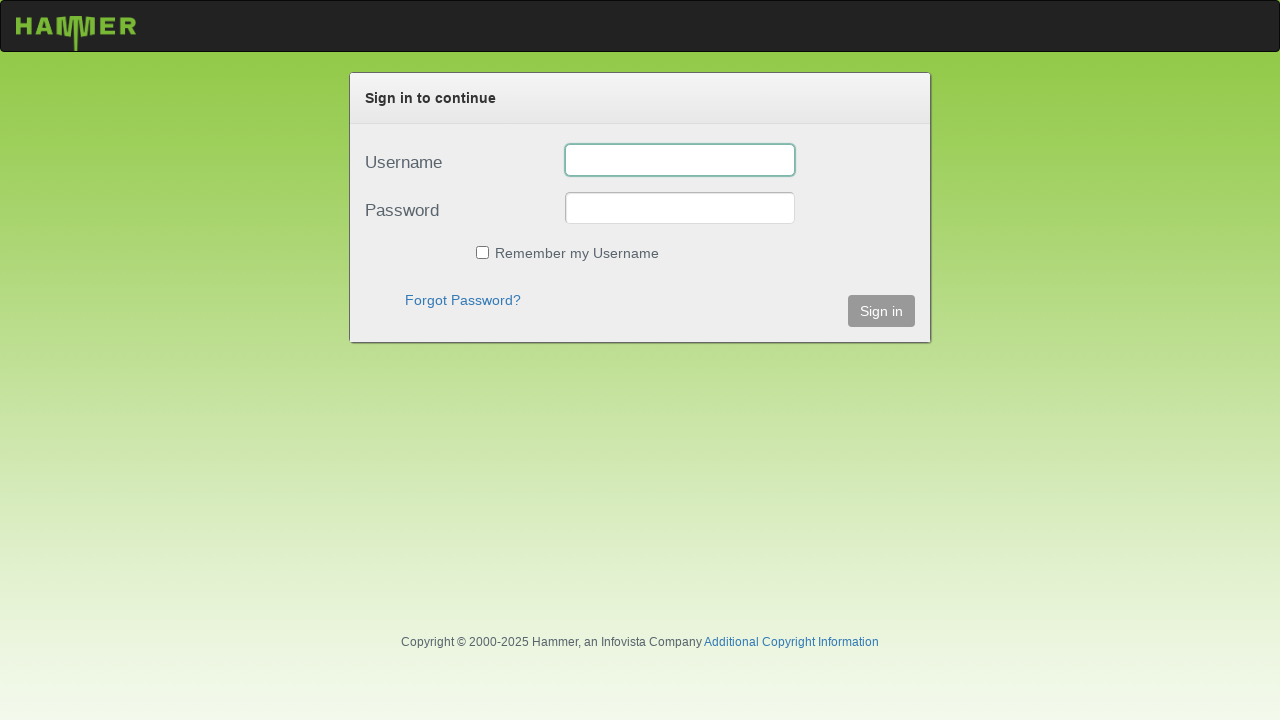

Navigated to VoiceWatch application at https://services.empirix.com/
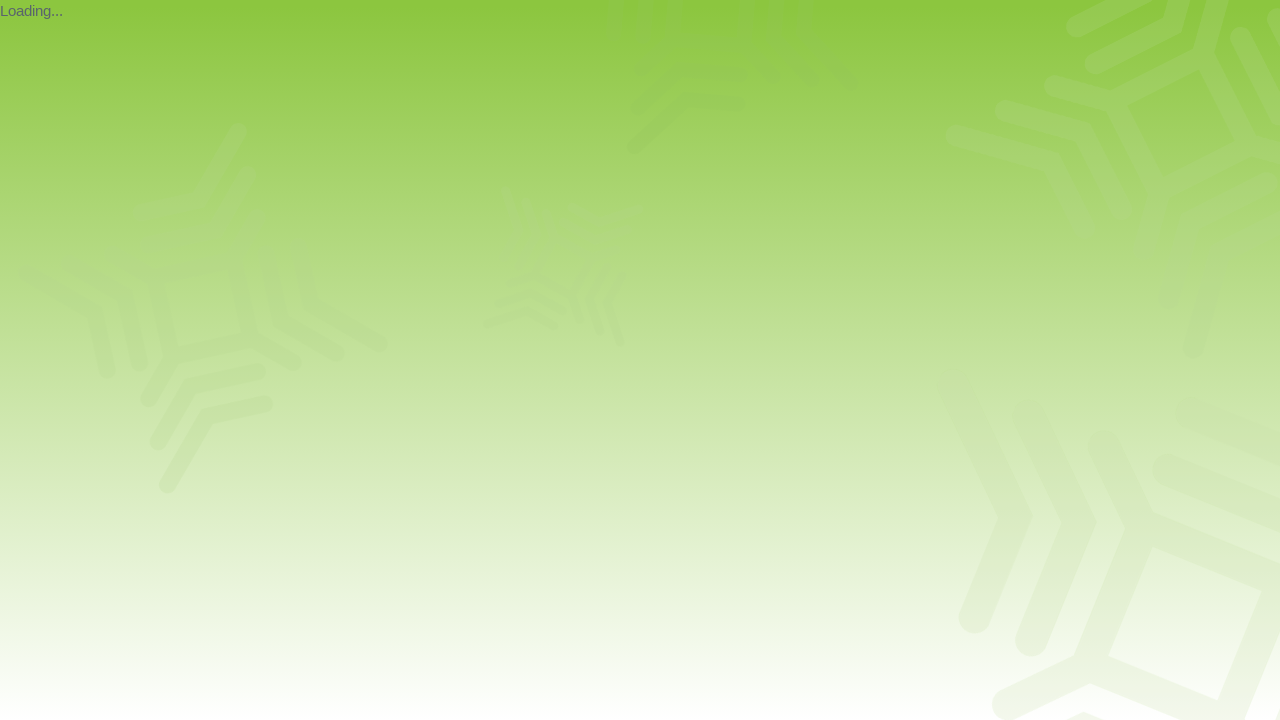

Set browser viewport to 1920x1080 to maximize window
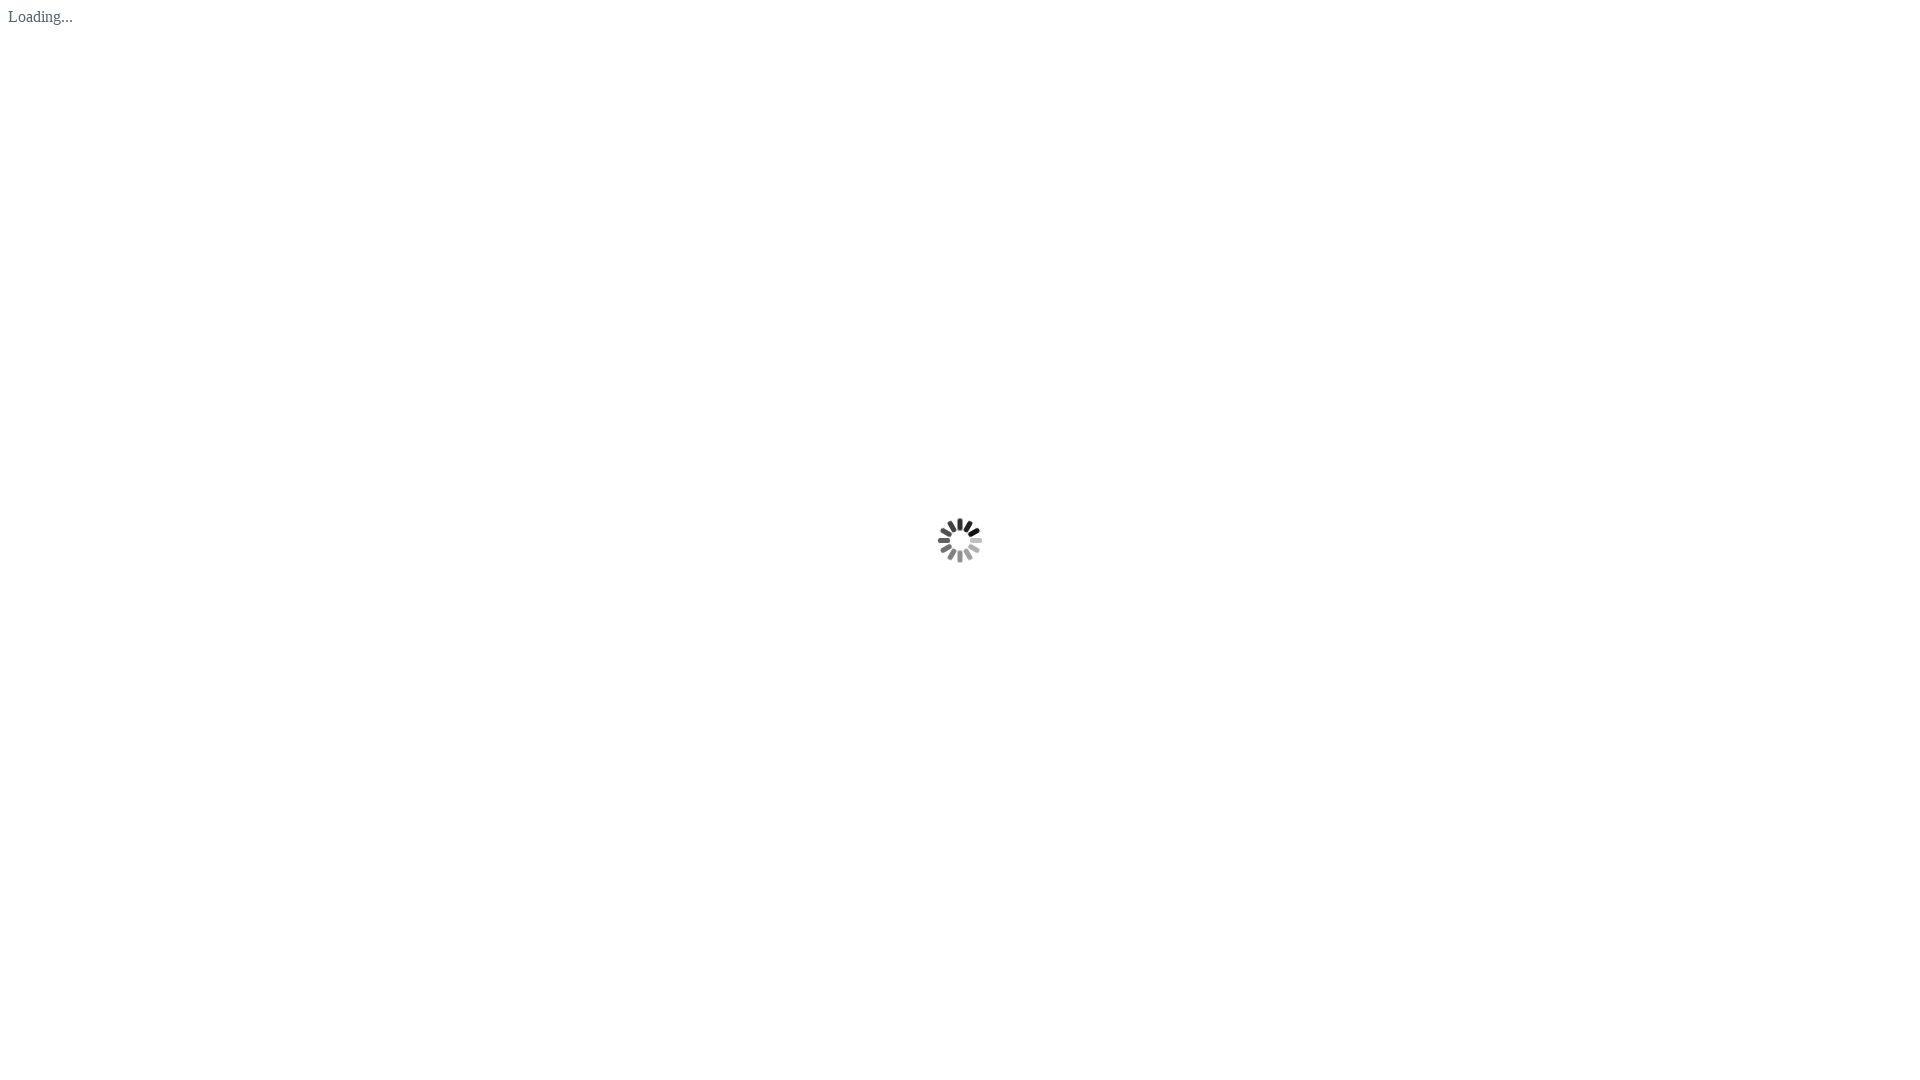

VoiceWatch application page loaded successfully
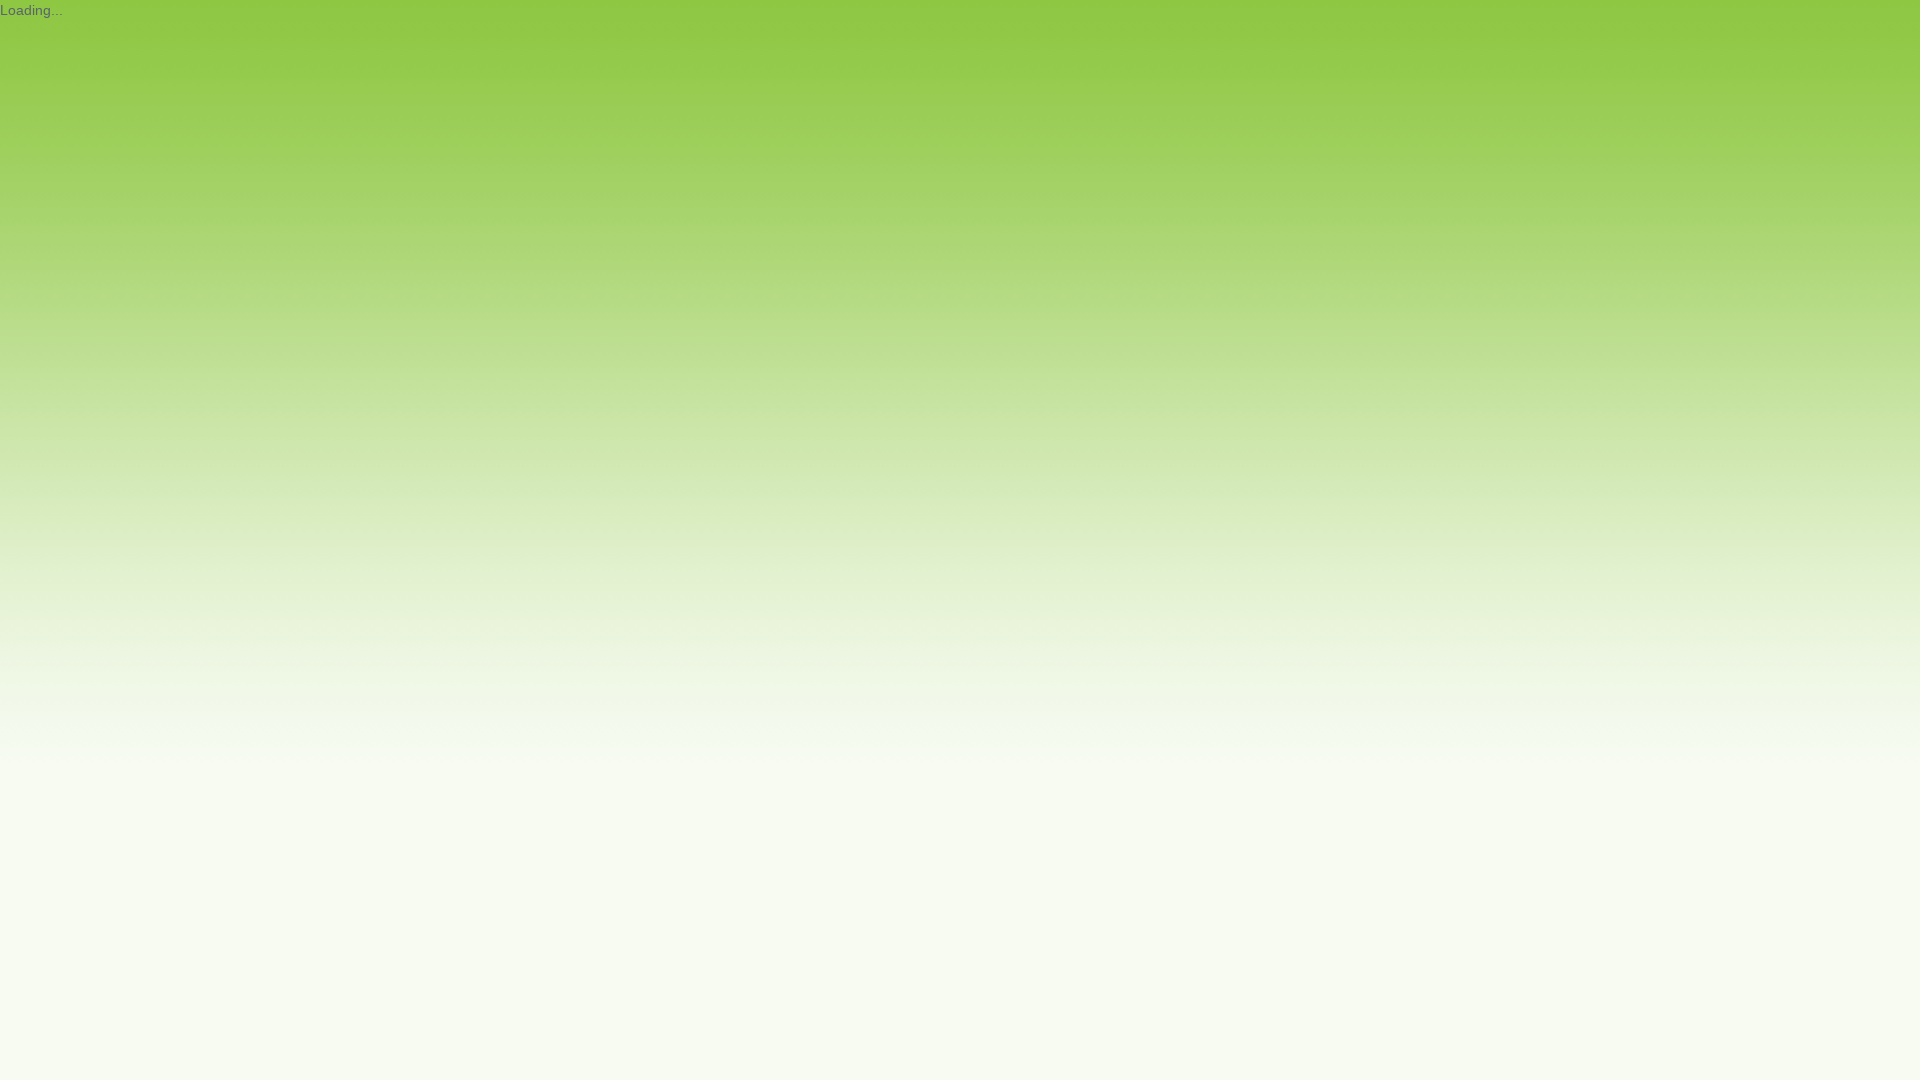

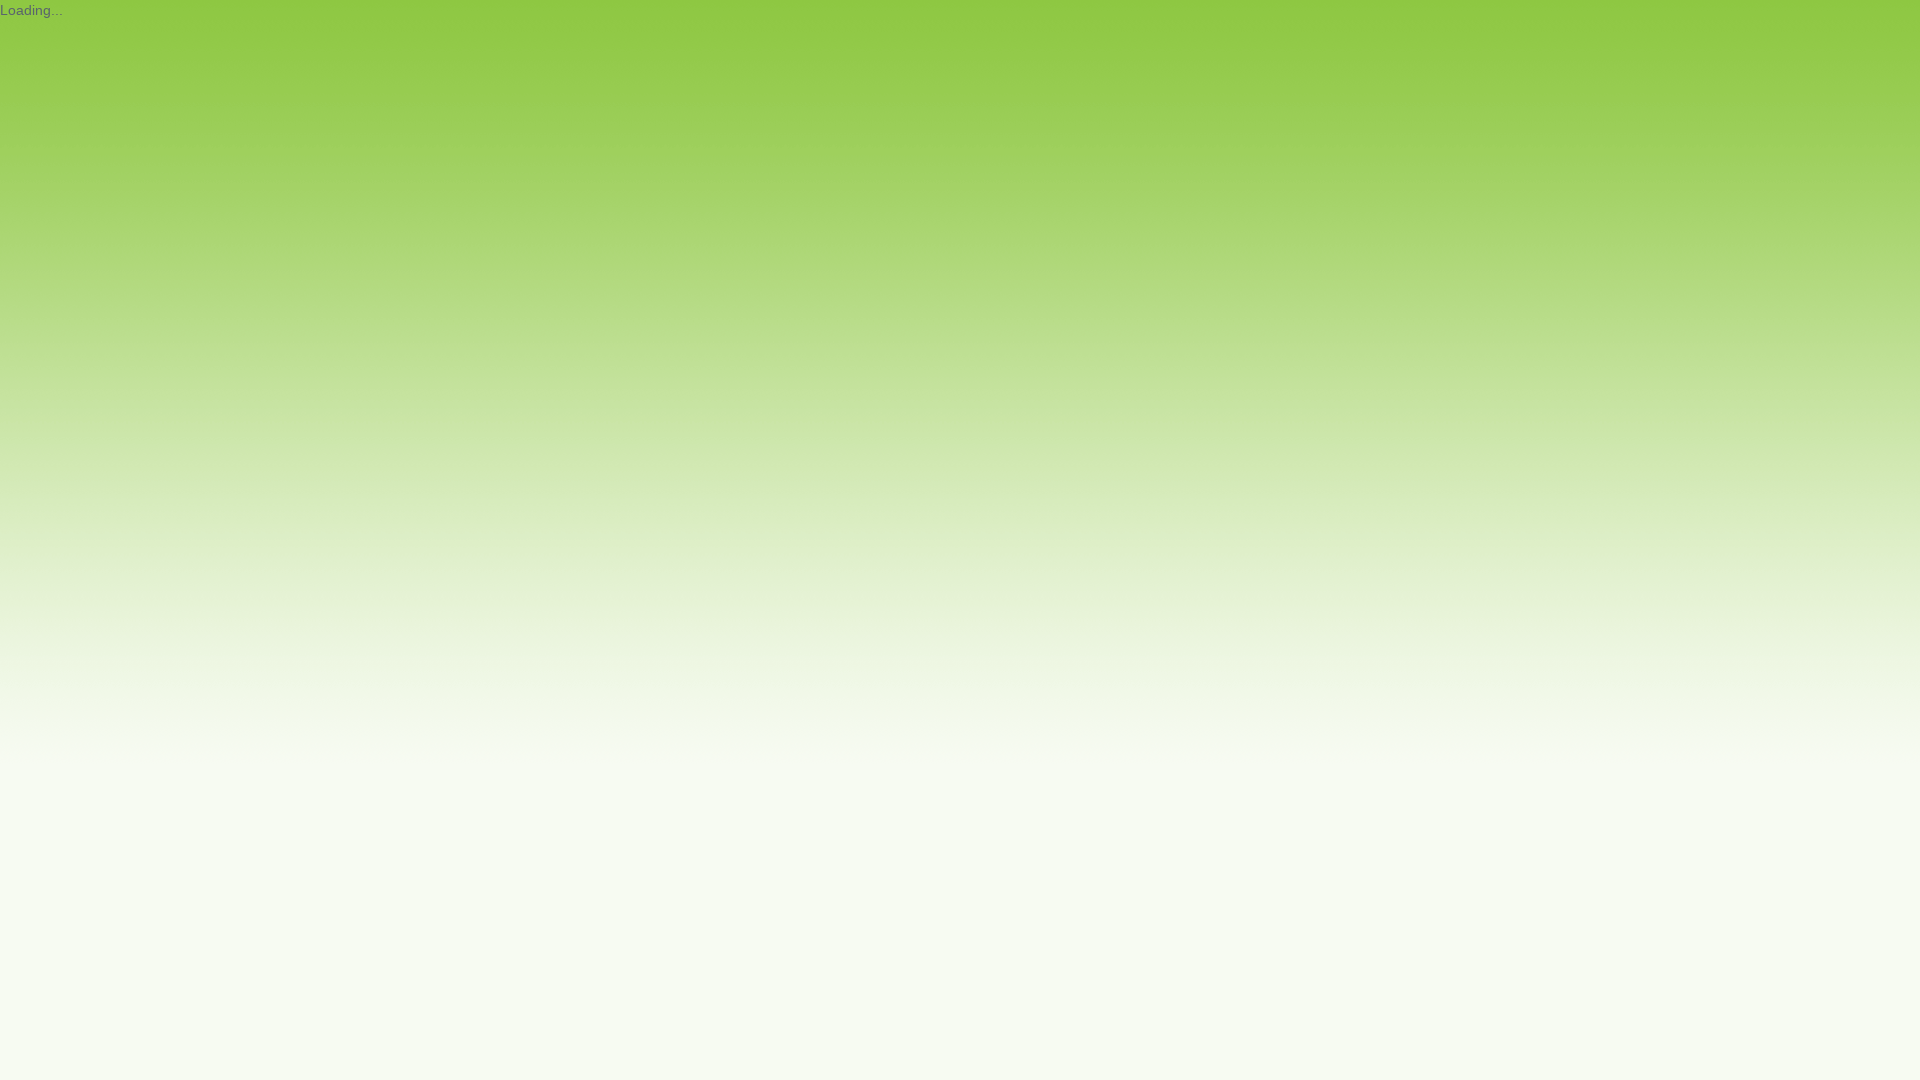